Validates that the SEER logo subtitle is displayed on the page

Starting URL: https://www.bapssatsangexams.org/

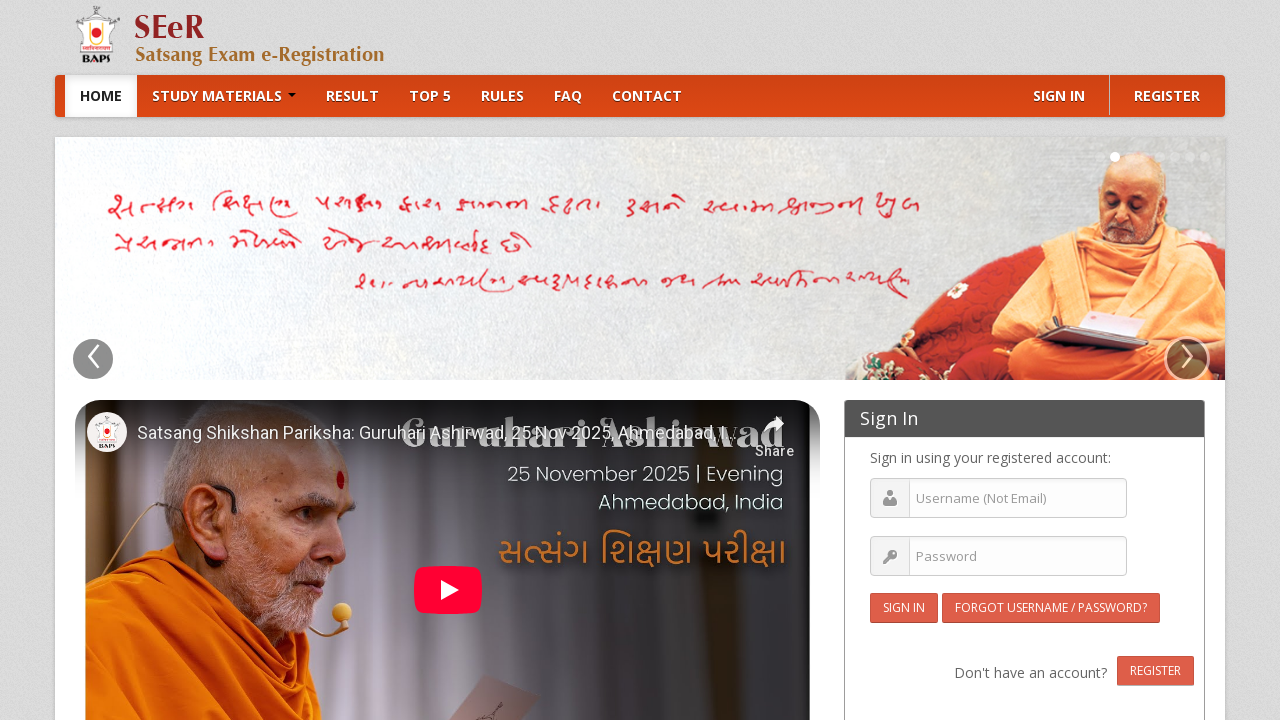

Waited for SEER logo subtitle element to load
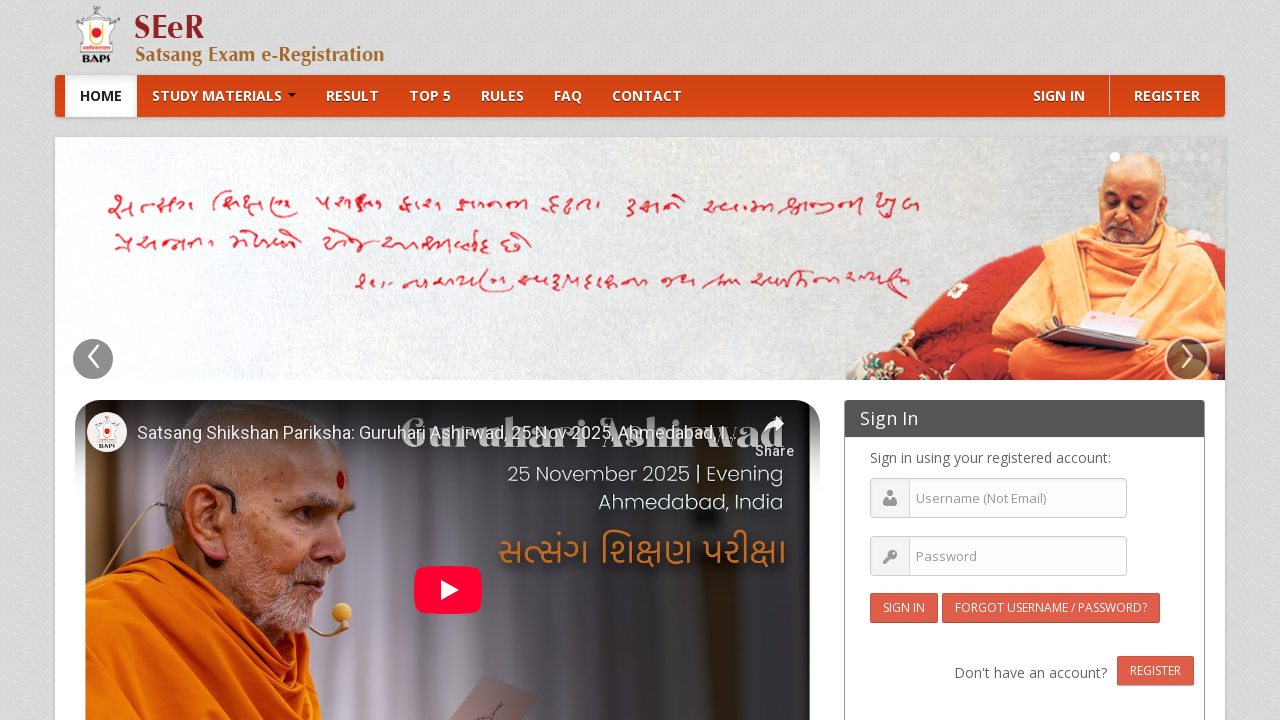

Located SEER logo subtitle element
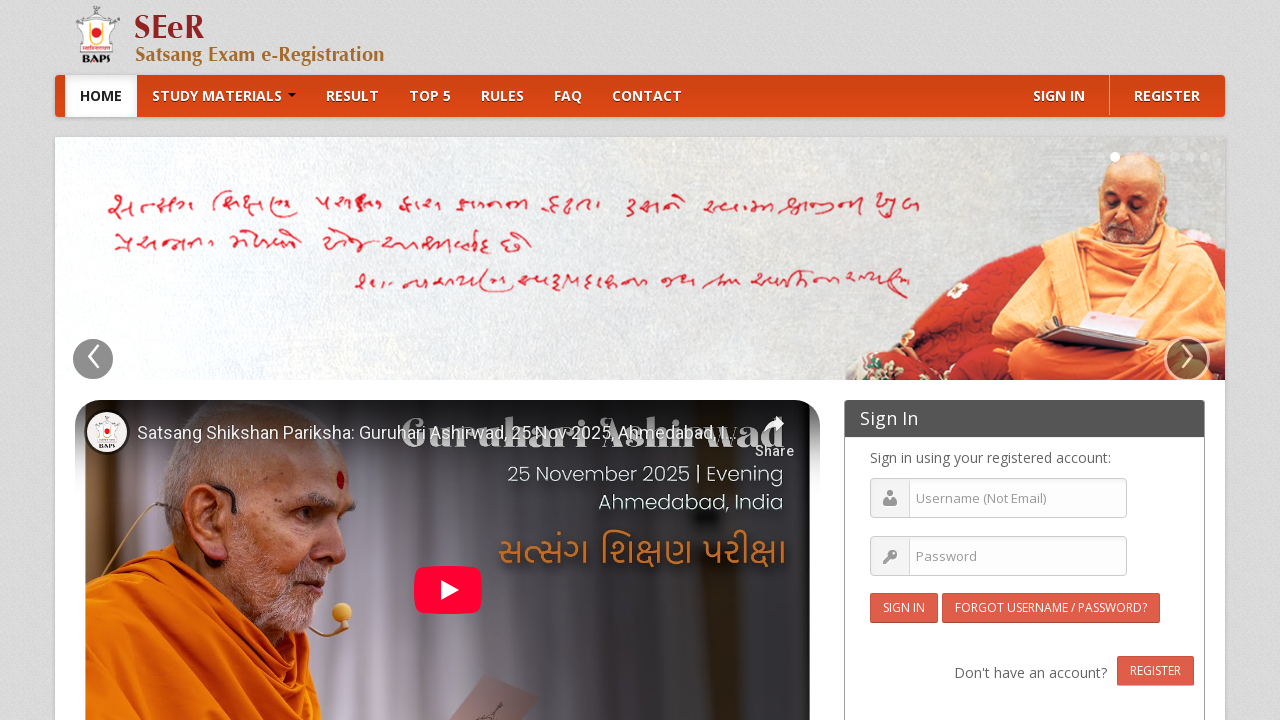

Verified that SEER logo subtitle is displayed on the page
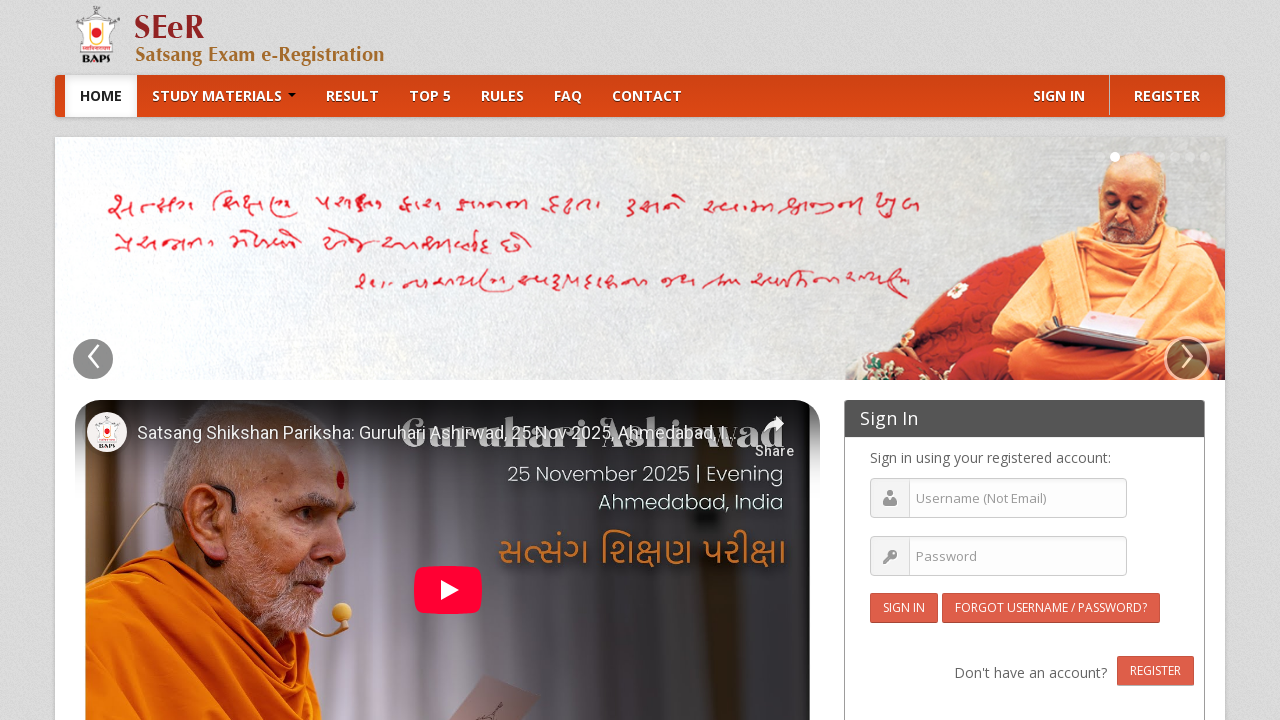

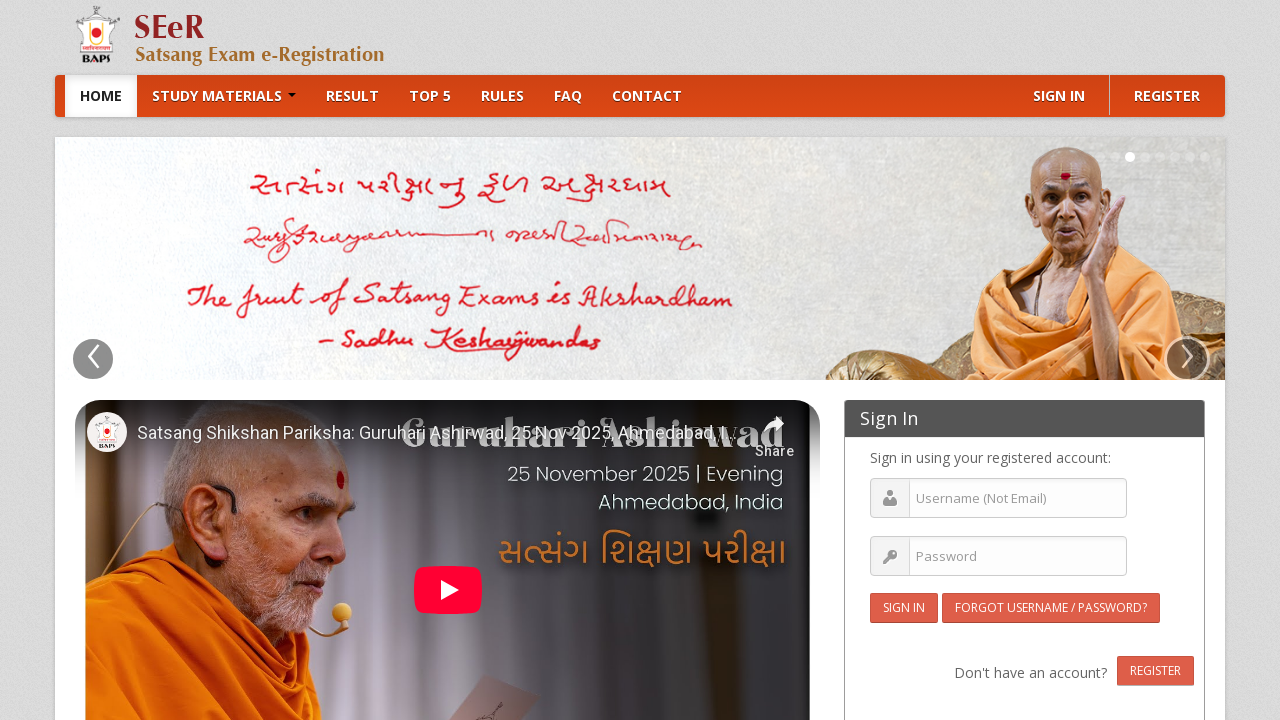